Performs a mouse hover action over the close icon

Starting URL: https://dgotlieb.github.io/Actions/

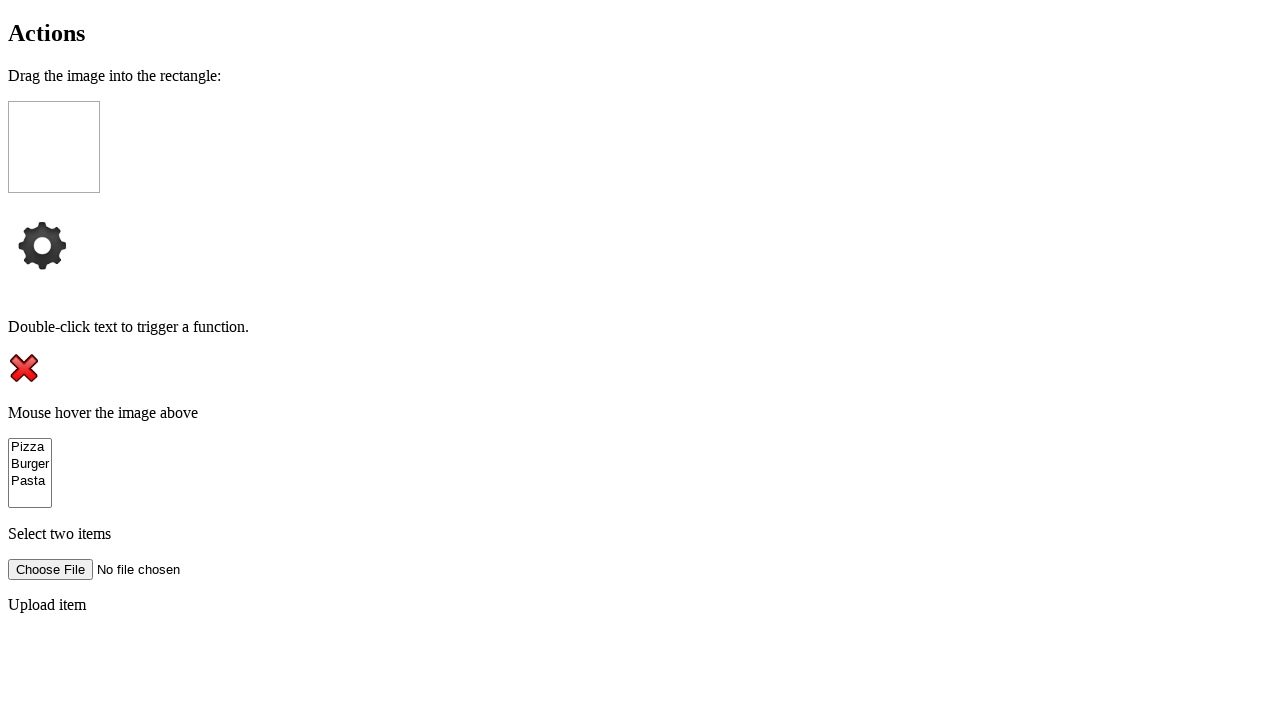

Navigated to Actions page
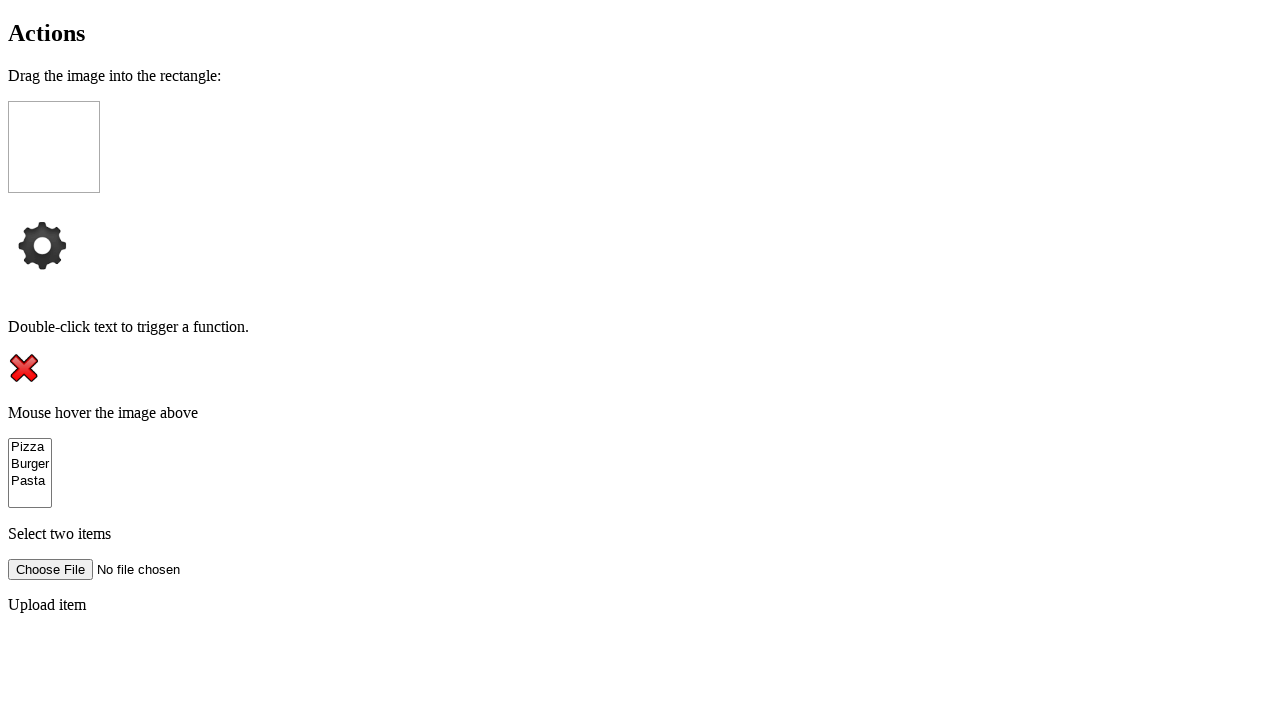

Performed mouse hover action over the close icon at (24, 368) on #close
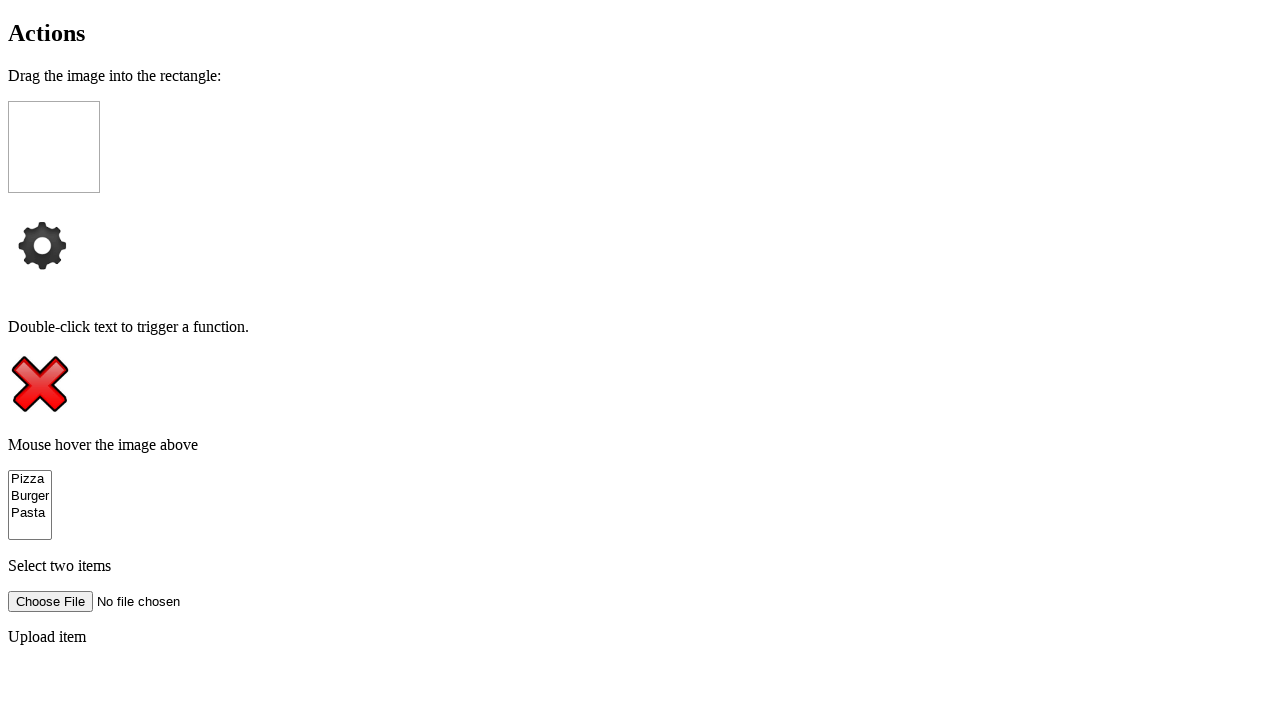

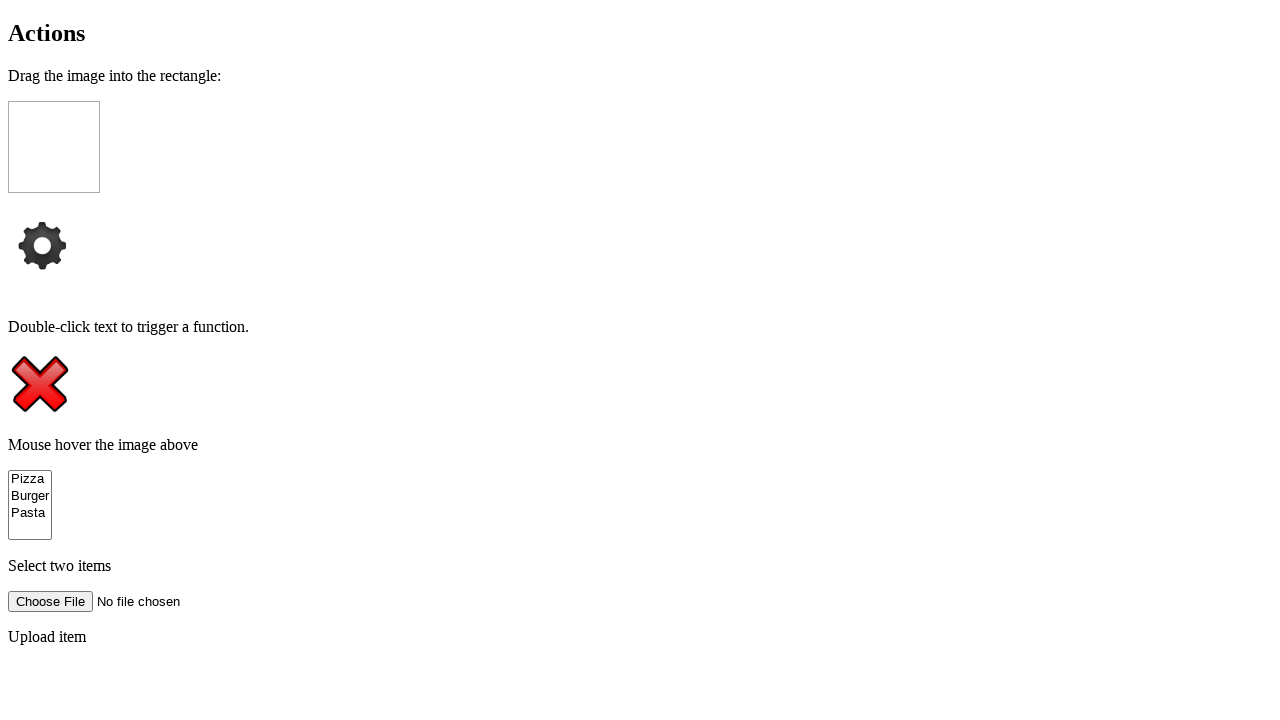